Tests that the homepage loads correctly by verifying the presence of a title element with text "SKARB NGO"

Starting URL: https://skarb.foxminded.ua/

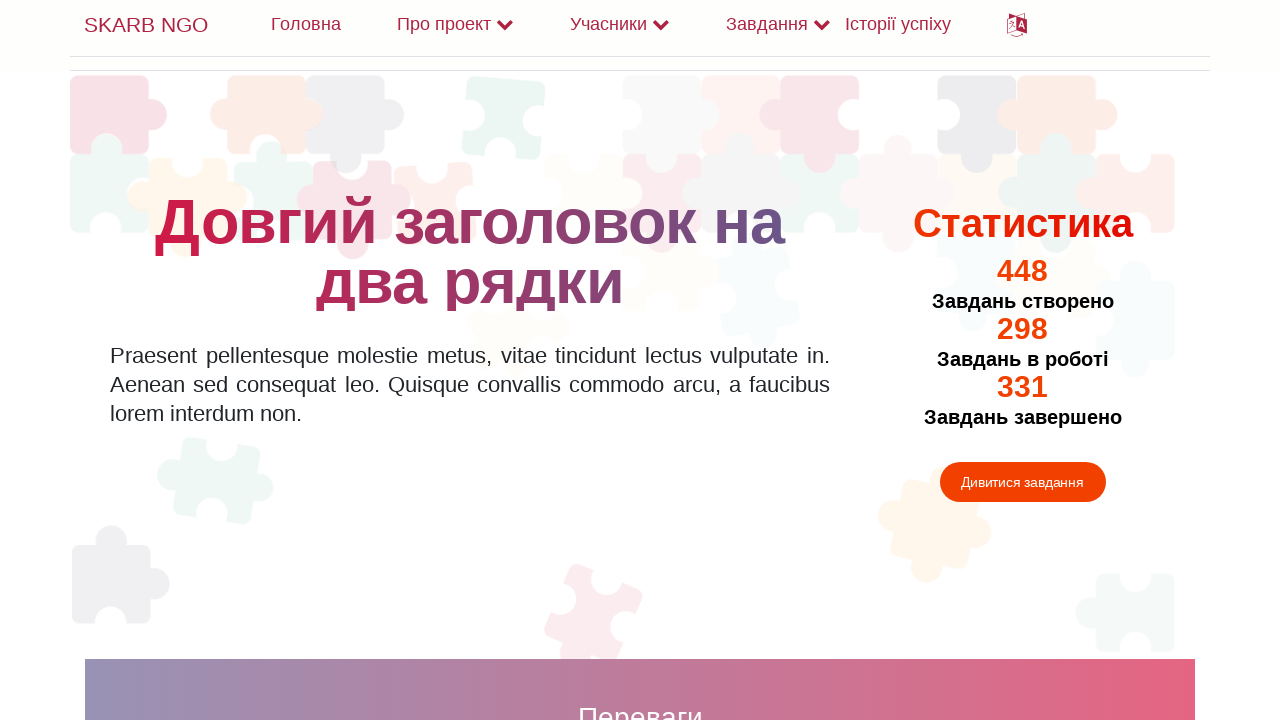

Navigated to SKARB NGO homepage
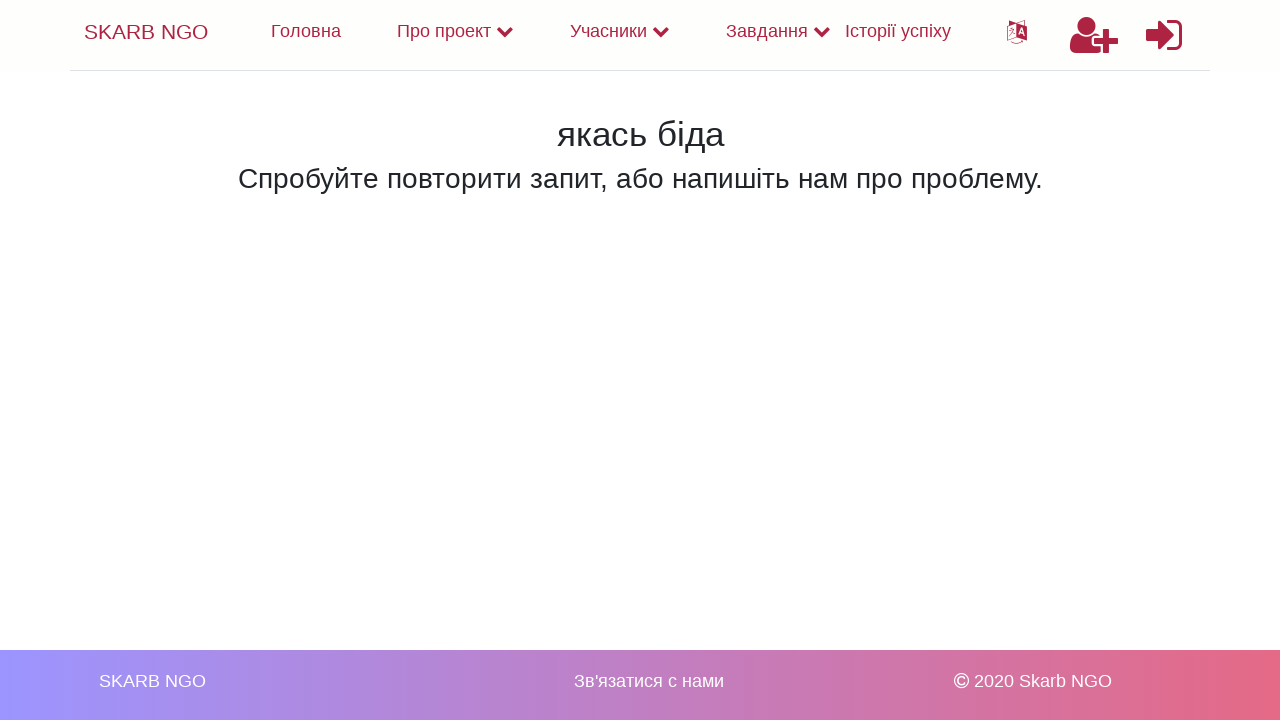

Title element with class 'h4.text-dark-red' is now visible
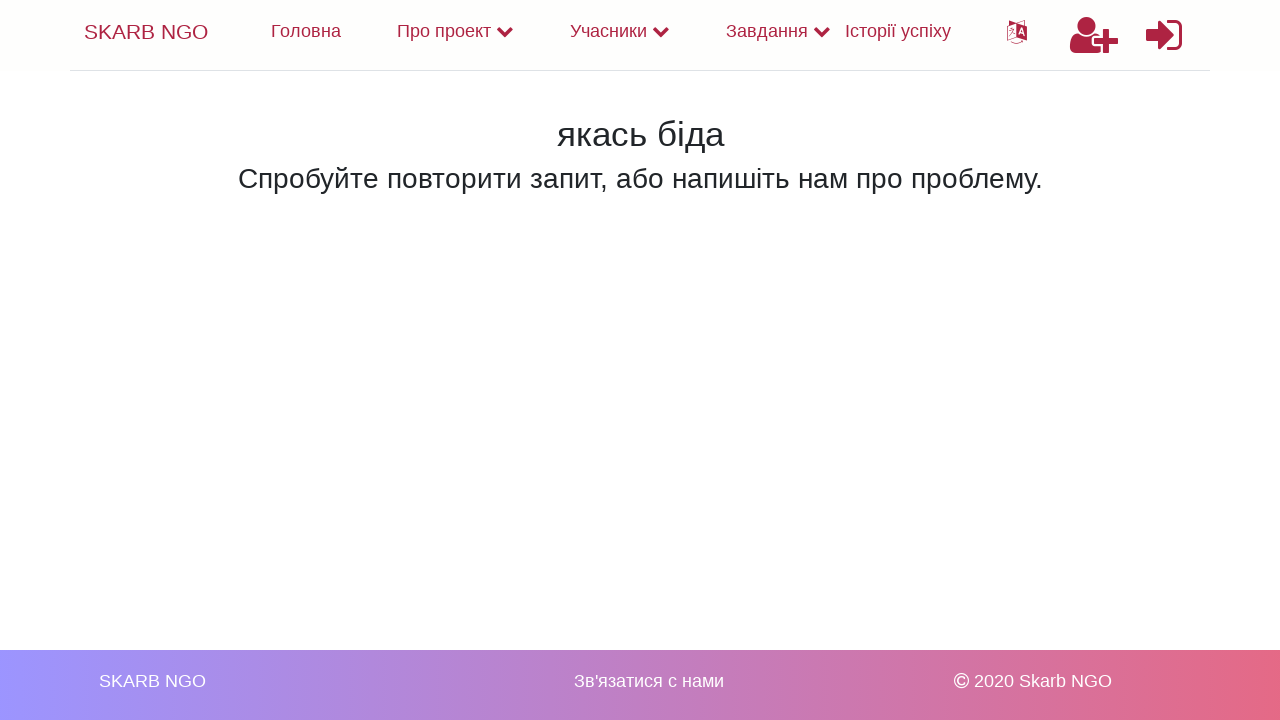

Verified title element contains text 'SKARB NGO'
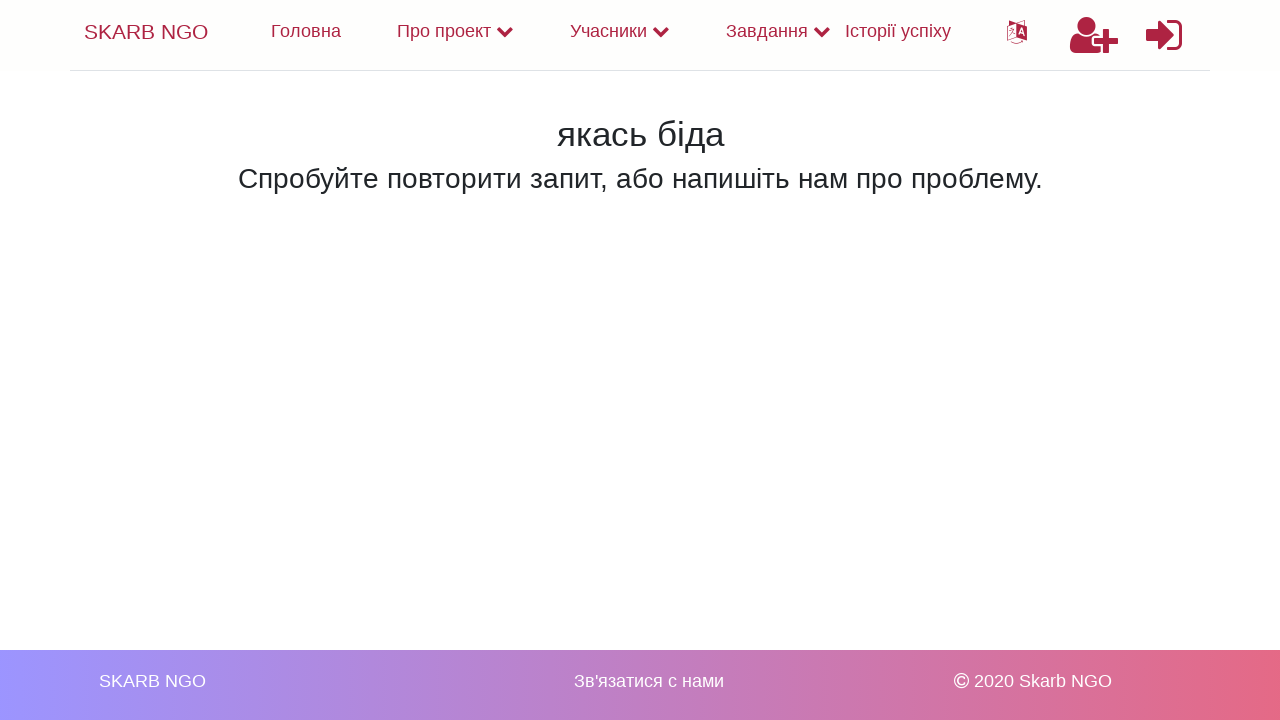

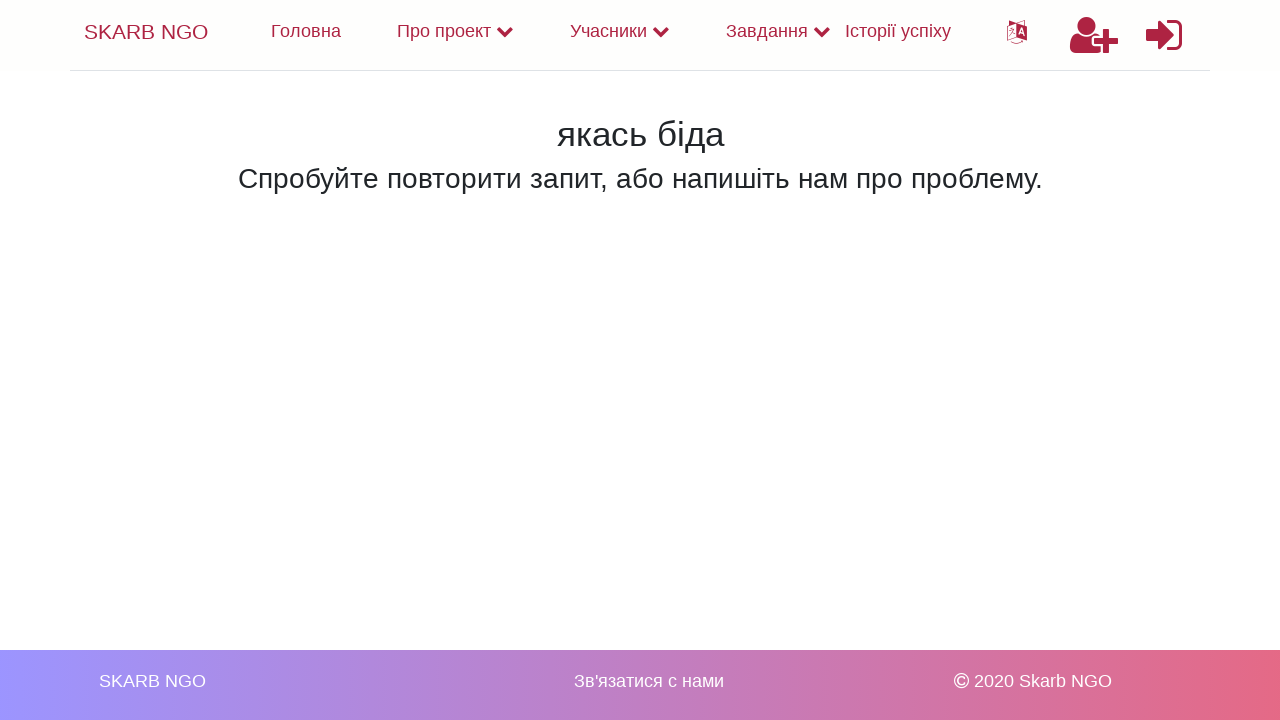